Tests dynamic loading behavior where an element does not exist in the DOM initially and is rendered after clicking a start button

Starting URL: https://the-internet.herokuapp.com/dynamic_loading/2

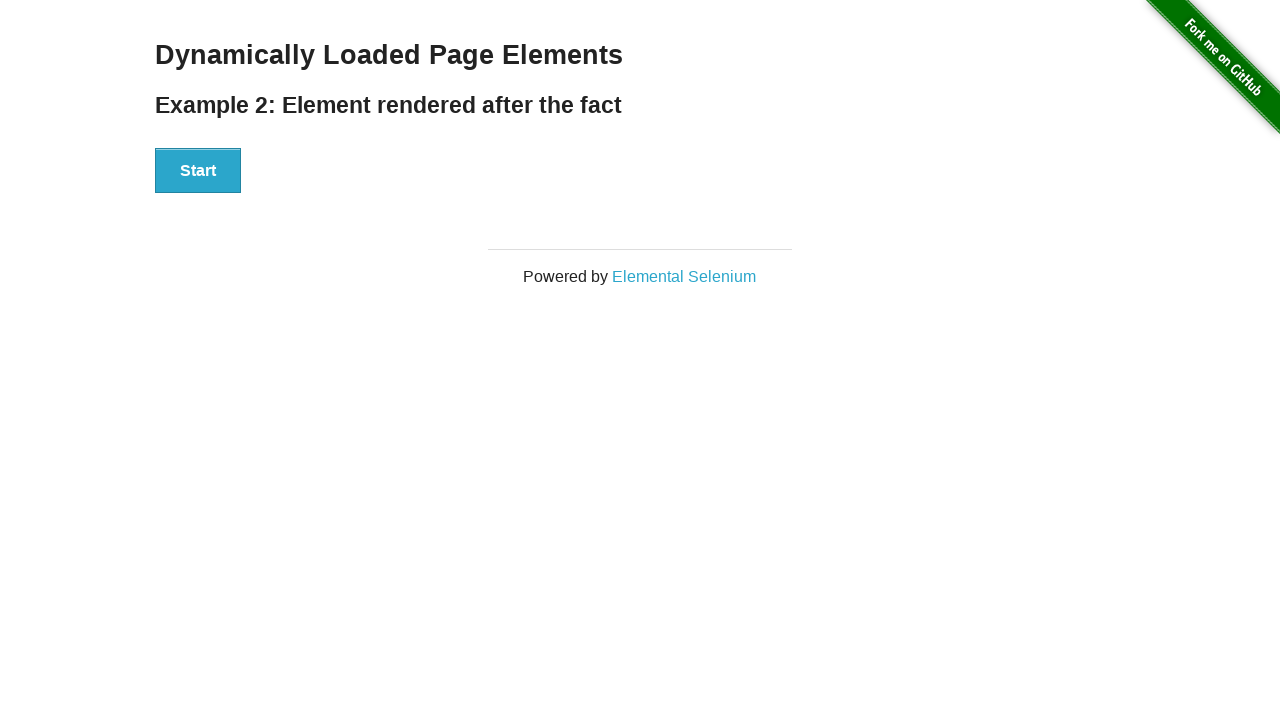

Located #finish element to verify initial state
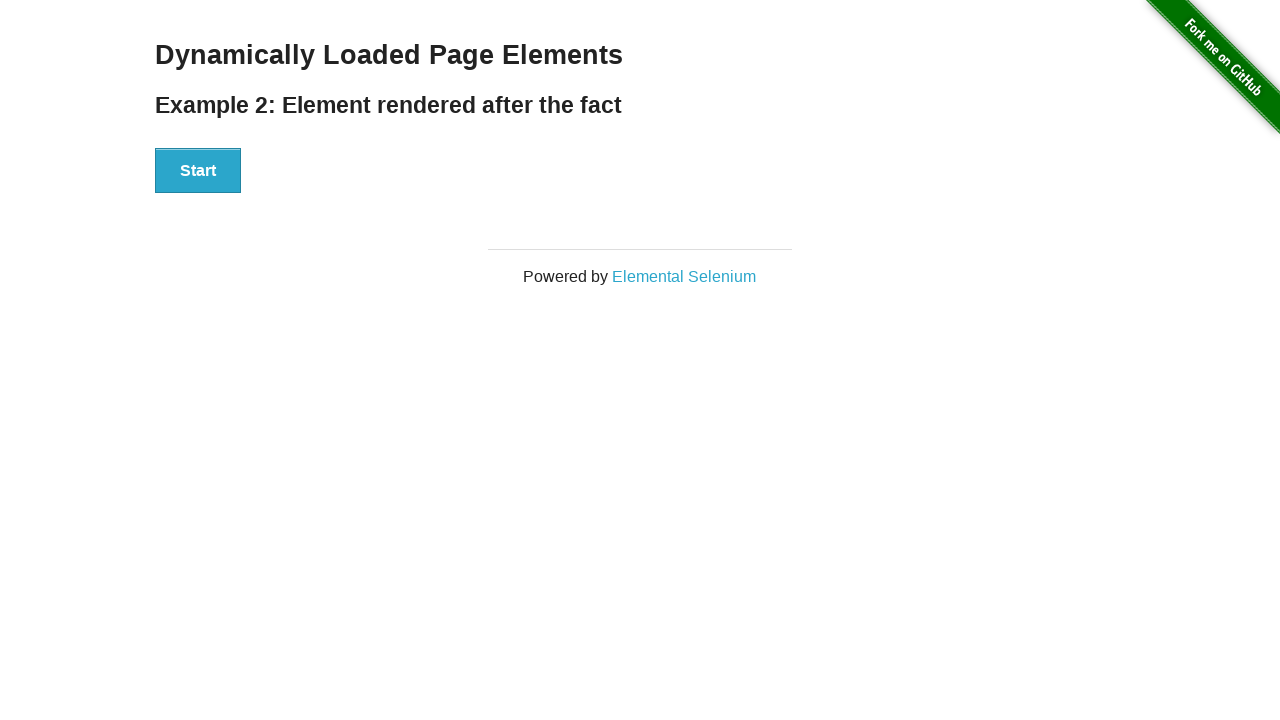

Verified that #finish element does not exist in the DOM initially
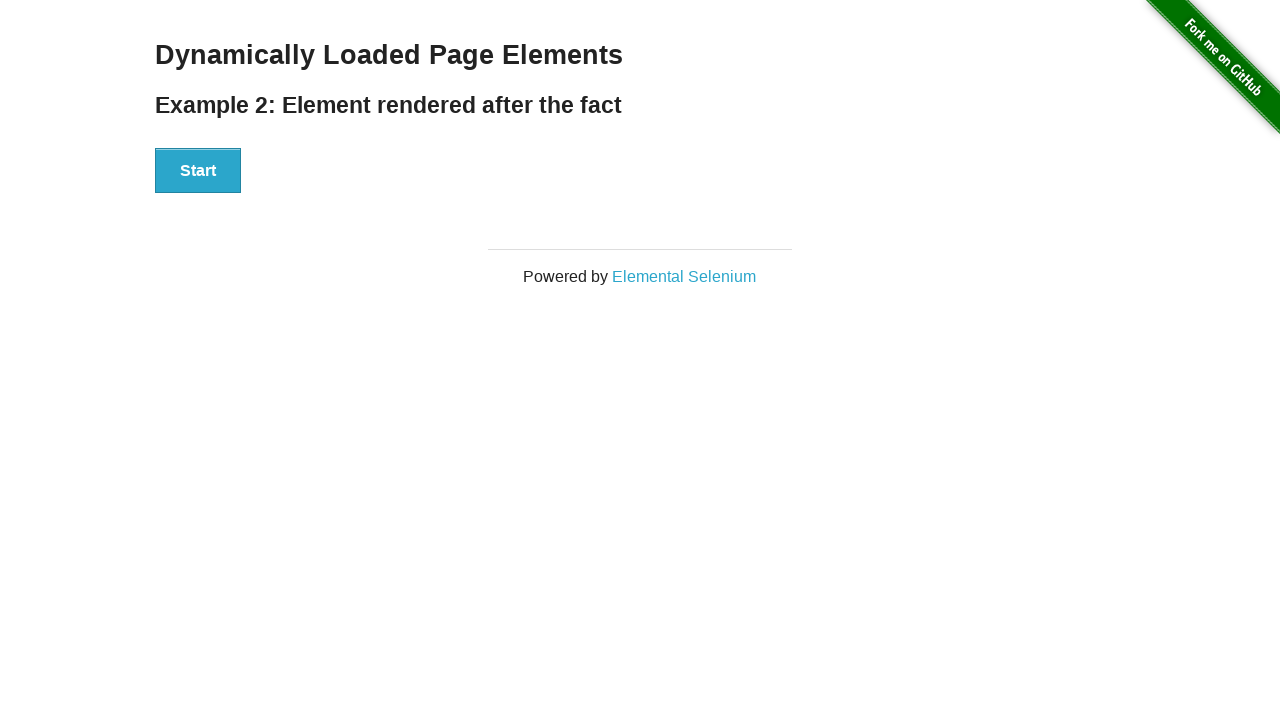

Clicked the start button to trigger dynamic loading at (198, 171) on xpath=//button
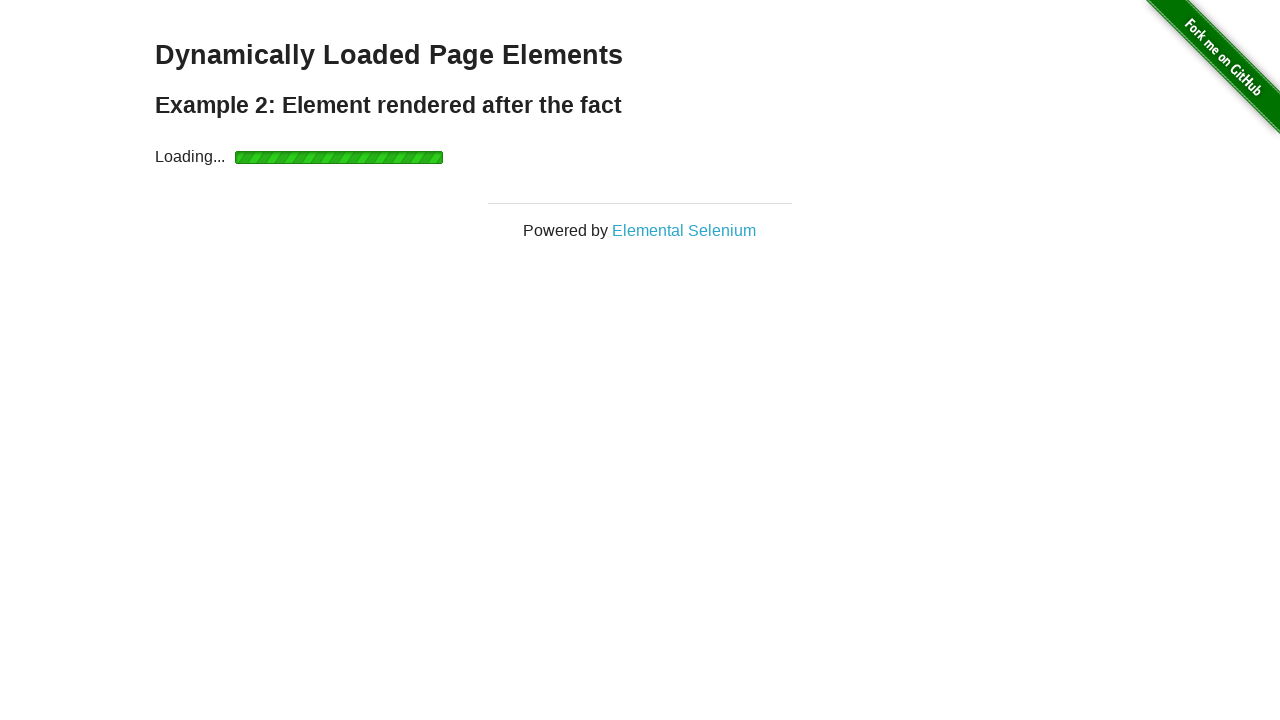

Waited for #finish element to appear and become visible
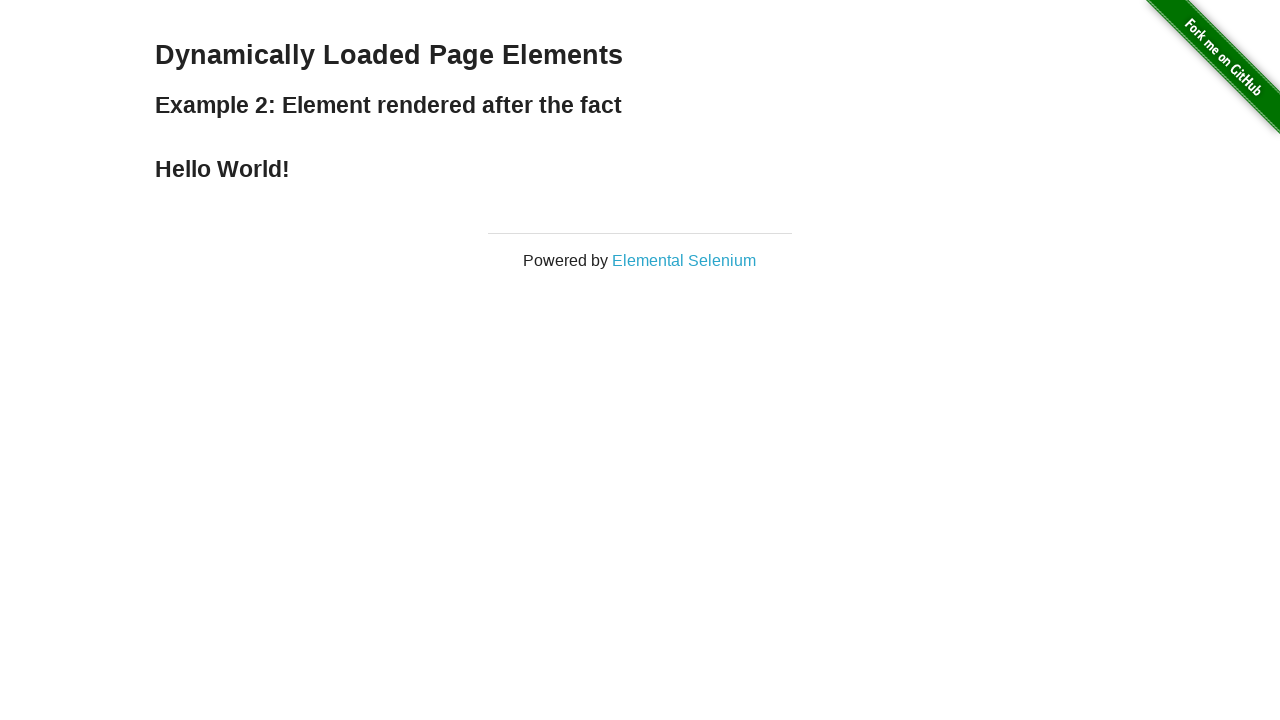

Verified that #finish element is now visible after dynamic loading
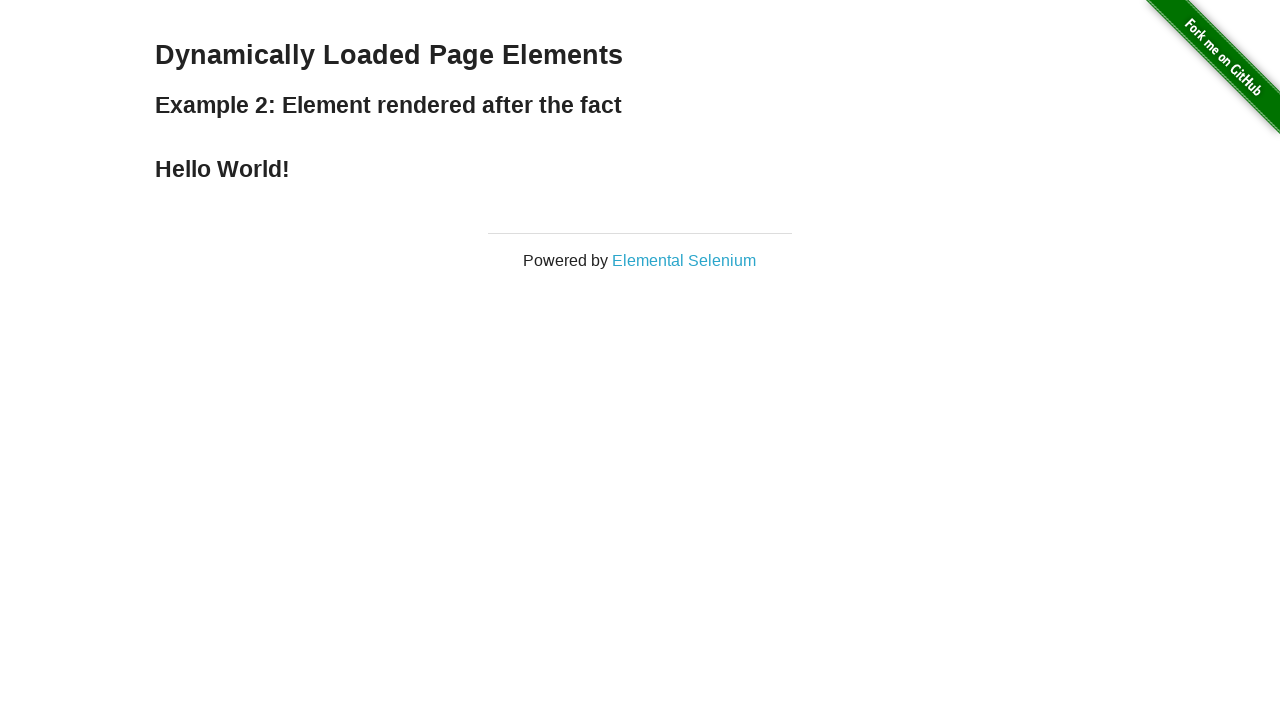

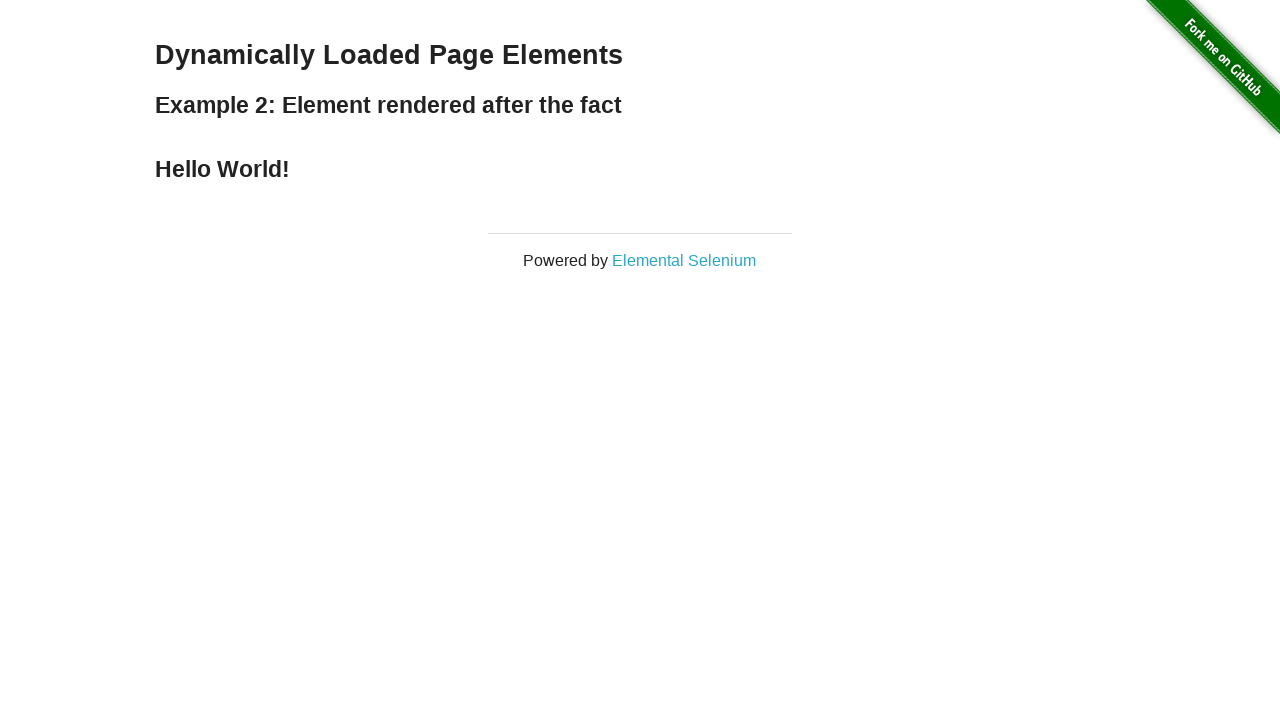